Tests drag and drop functionality on jQuery UI demo page by dragging an element and dropping it onto a target area within an iframe

Starting URL: https://jqueryui.com/droppable/

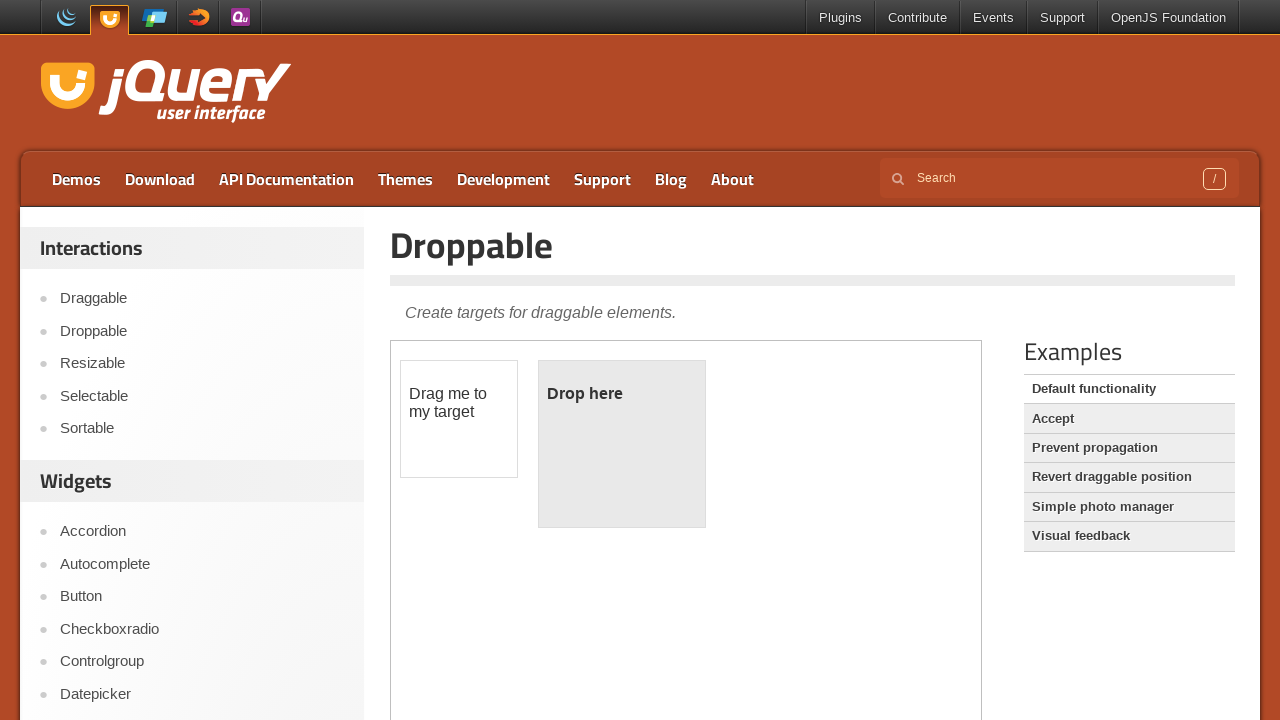

Located demo frame containing drag-drop elements
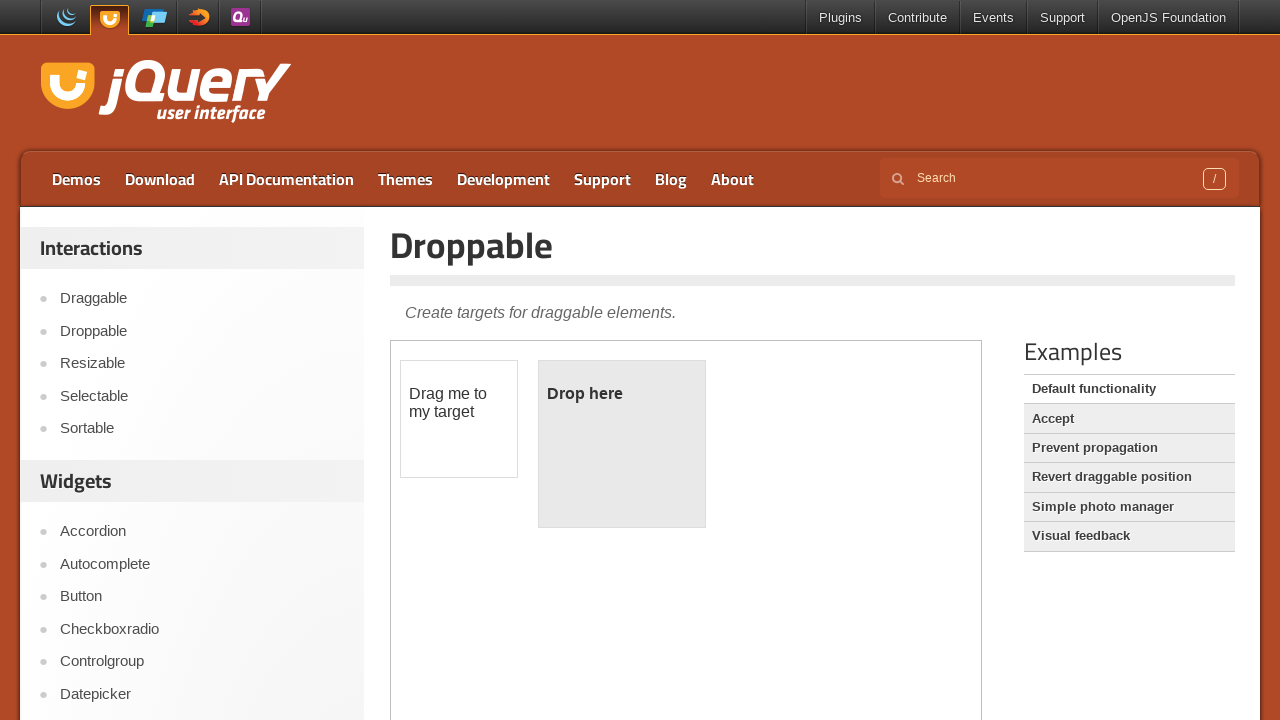

Located draggable element with text 'Drag me to my target'
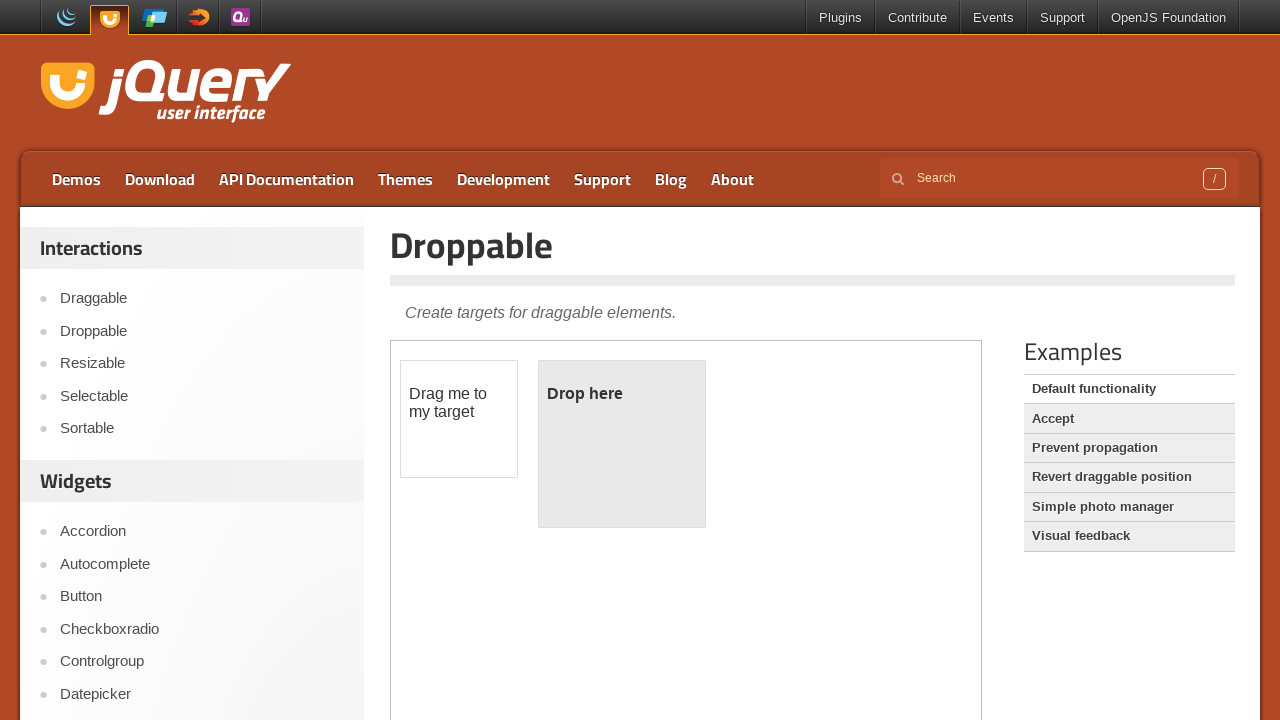

Located drop target element with text 'Drop here'
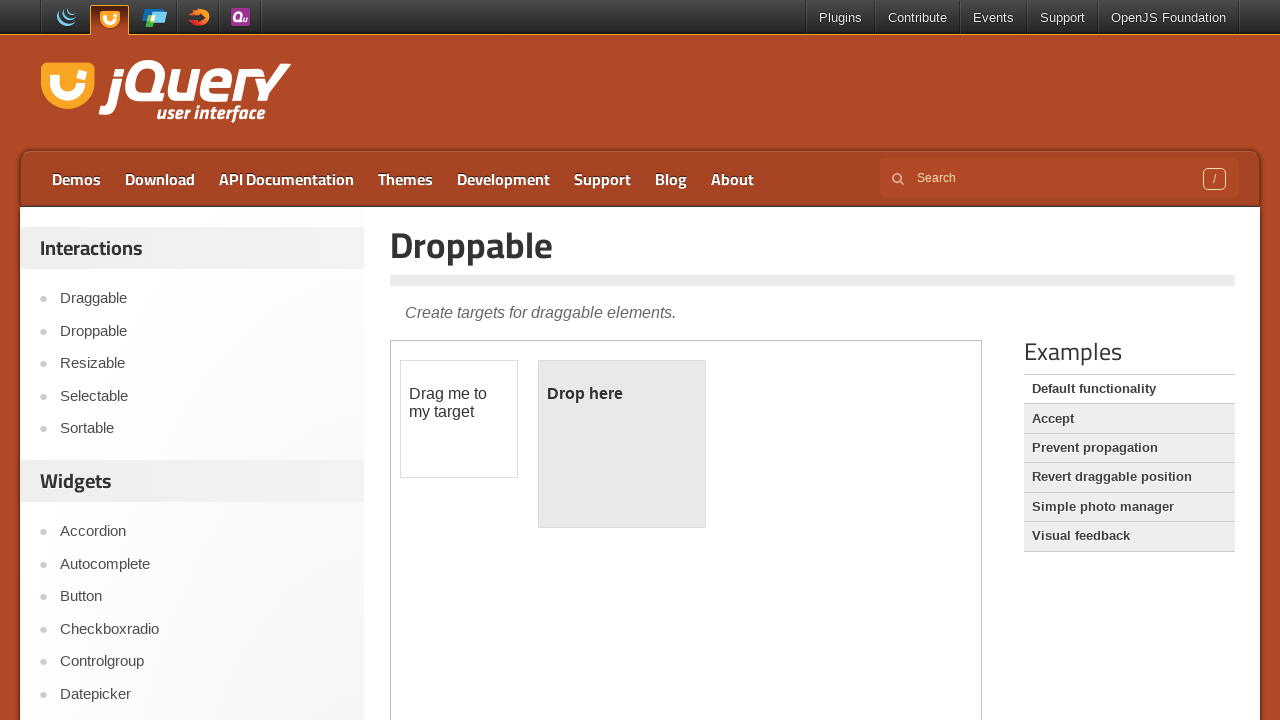

Dragged element to drop target at (622, 394)
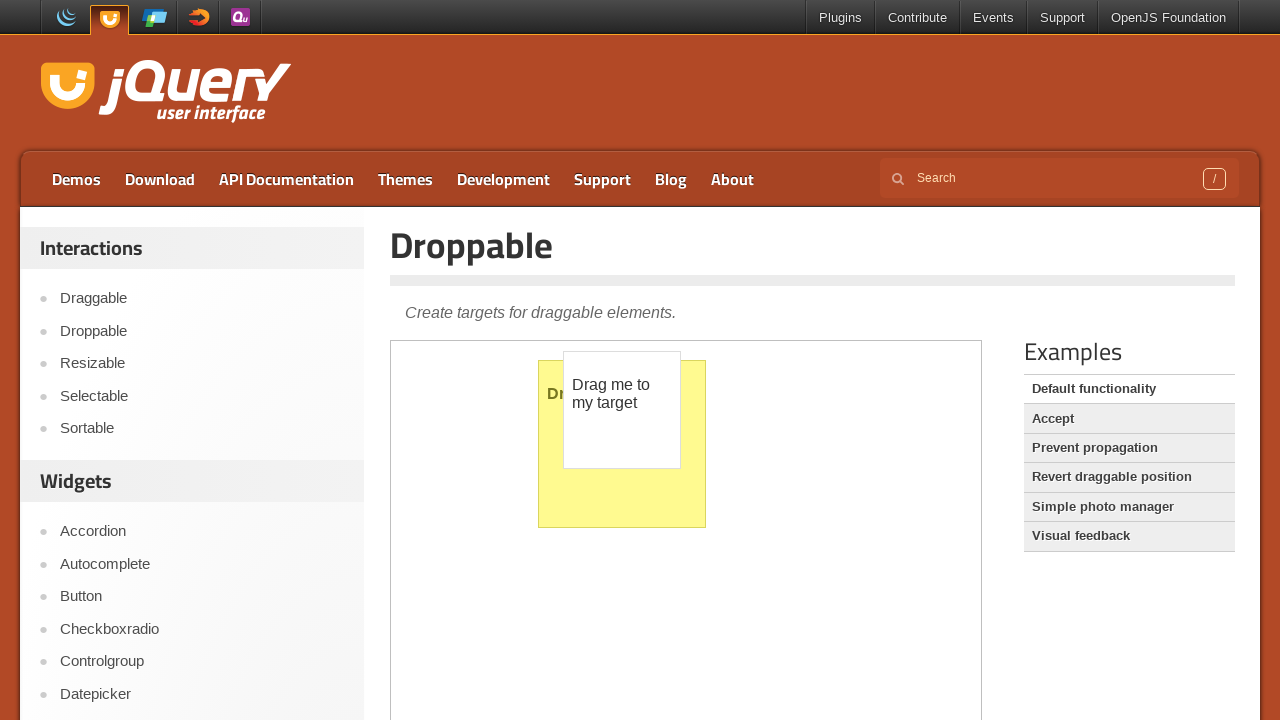

Waited 2 seconds to observe drag-drop result
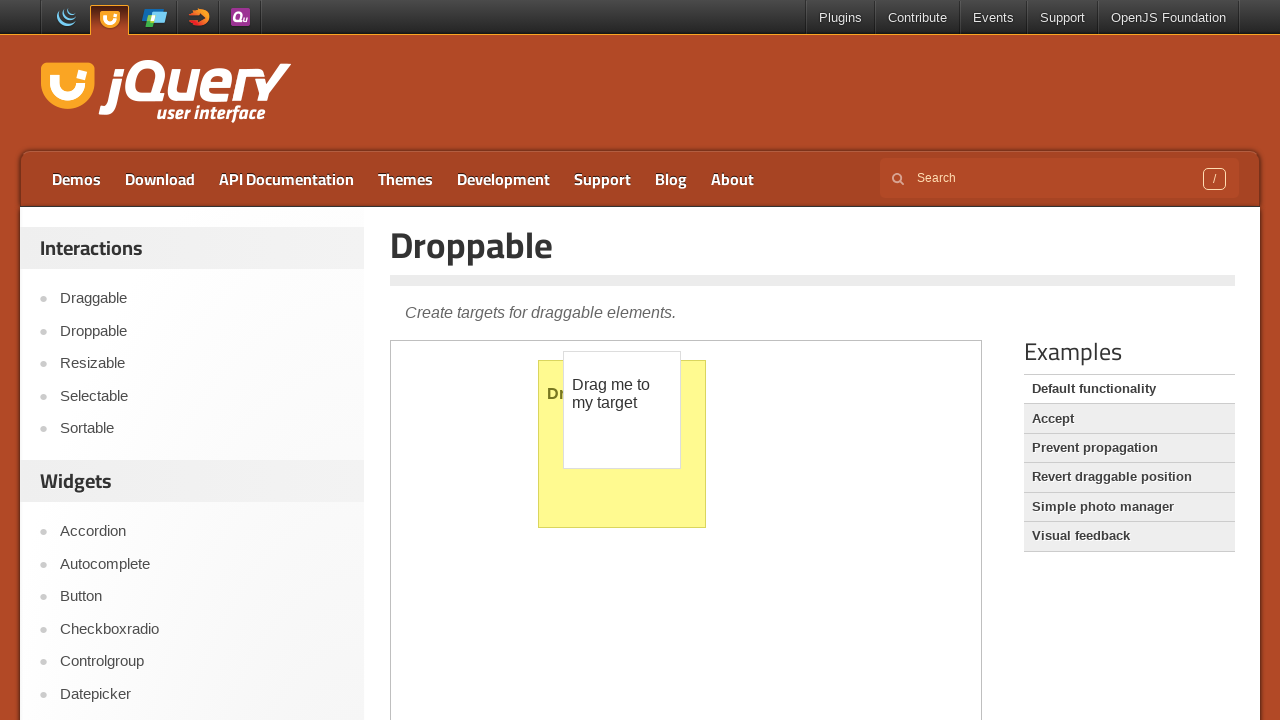

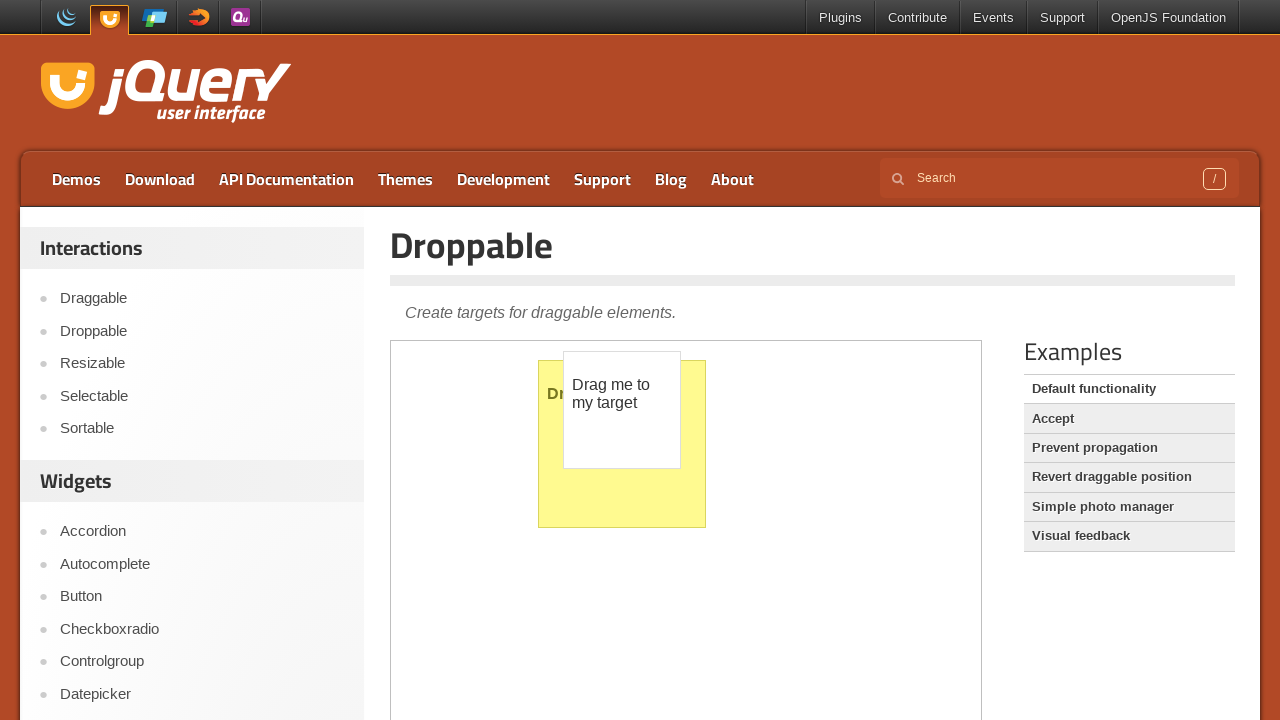